Demonstrates XPath sibling and parent traversal techniques by locating buttons in the header using following-sibling and parent axis navigation, then verifying the elements are accessible.

Starting URL: https://rahulshettyacademy.com/AutomationPractice/

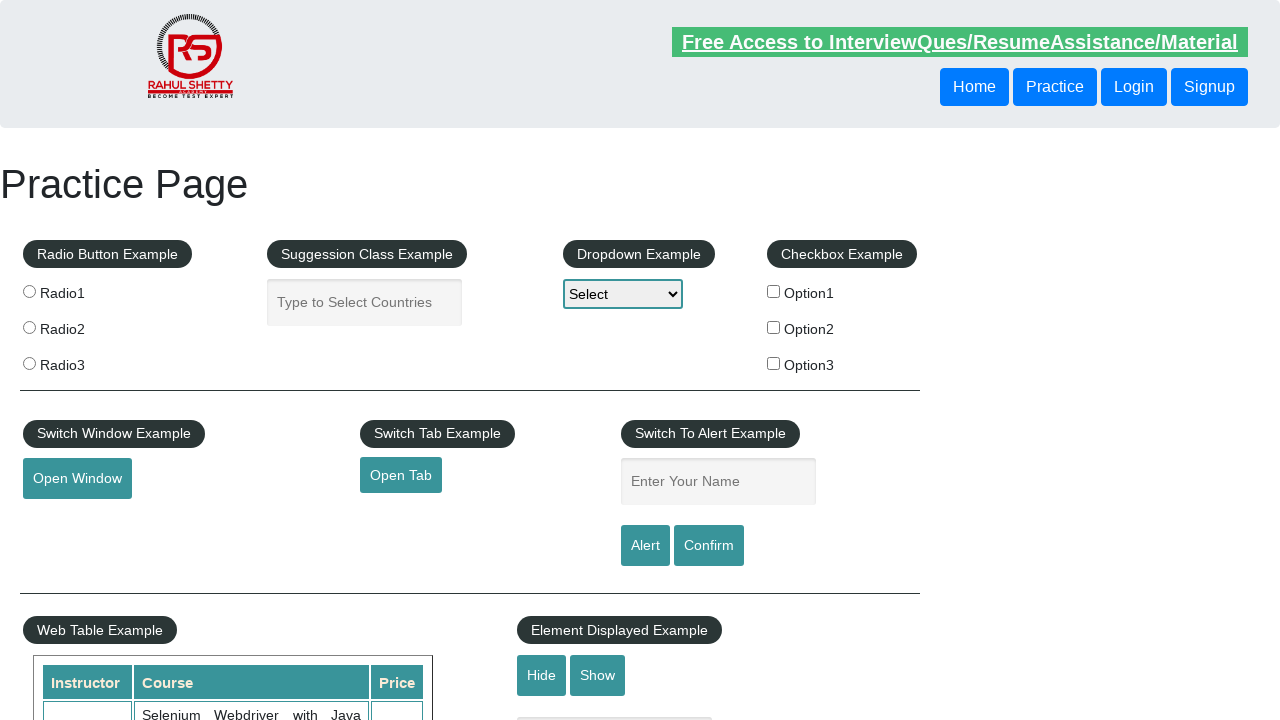

Waited for first header button to be available
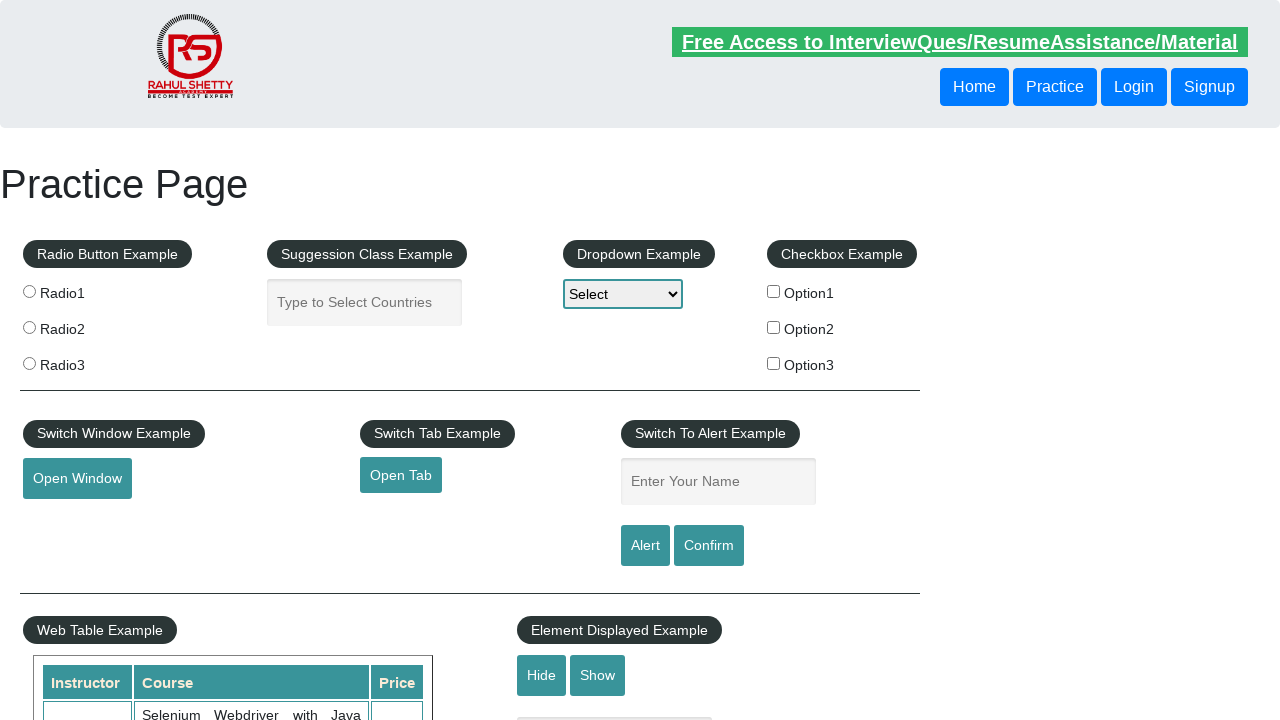

Located sibling button using following-sibling XPath axis
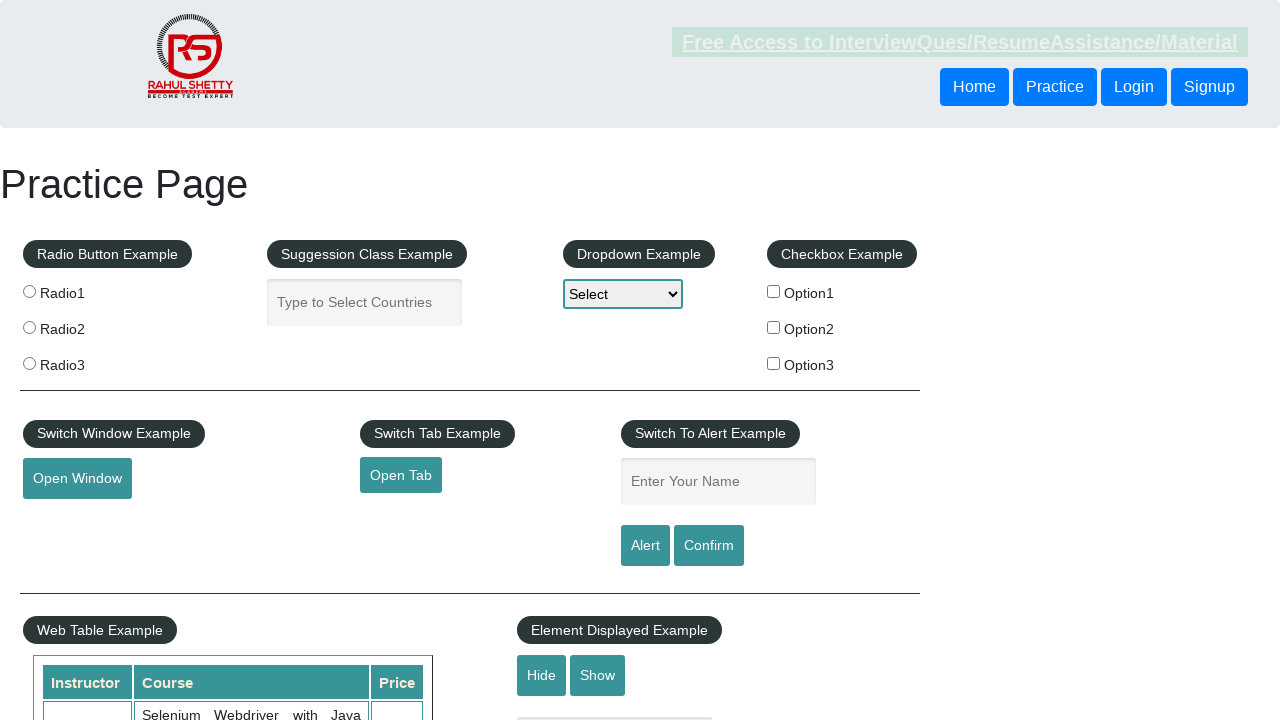

Sibling button became visible
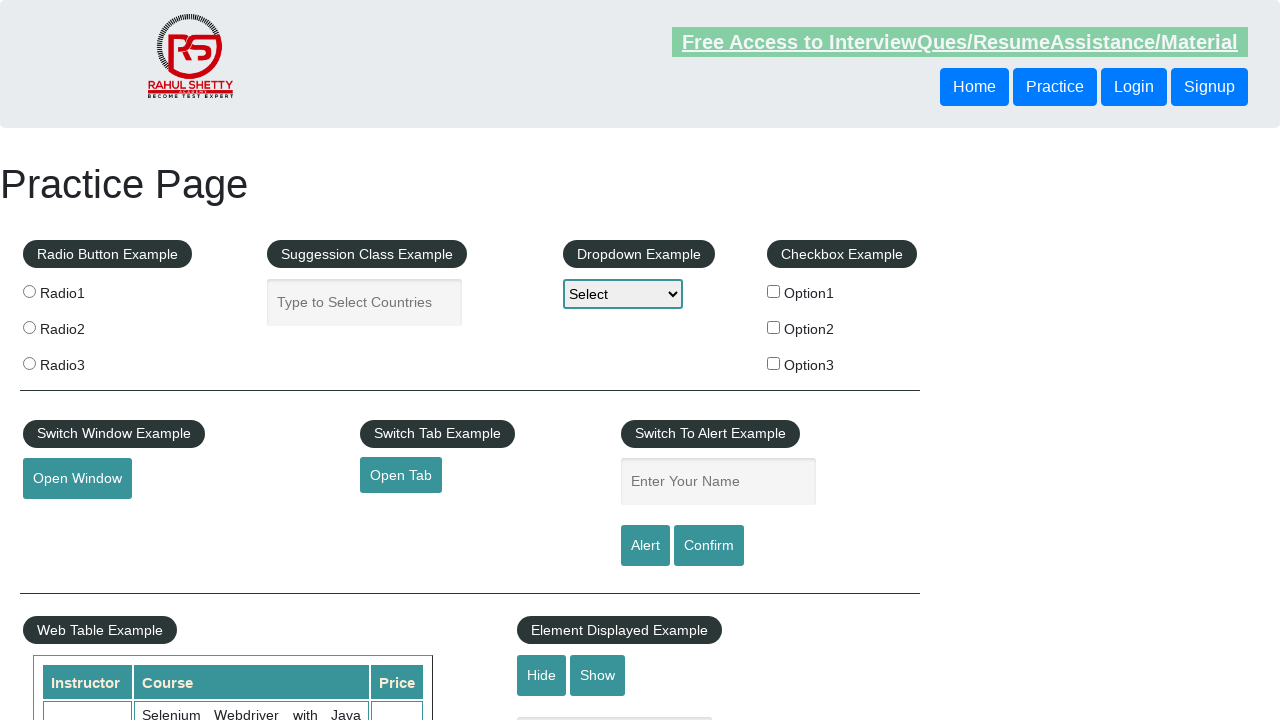

Located button using parent axis XPath traversal
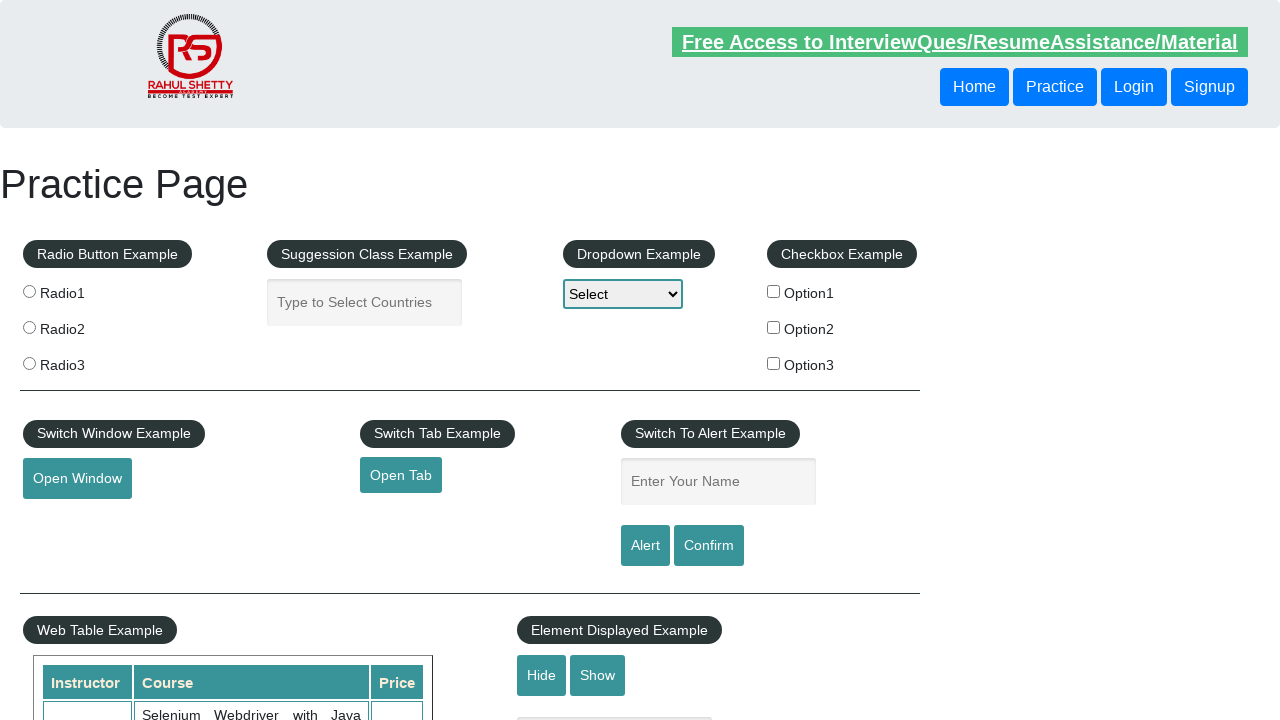

Parent-traversed button became visible
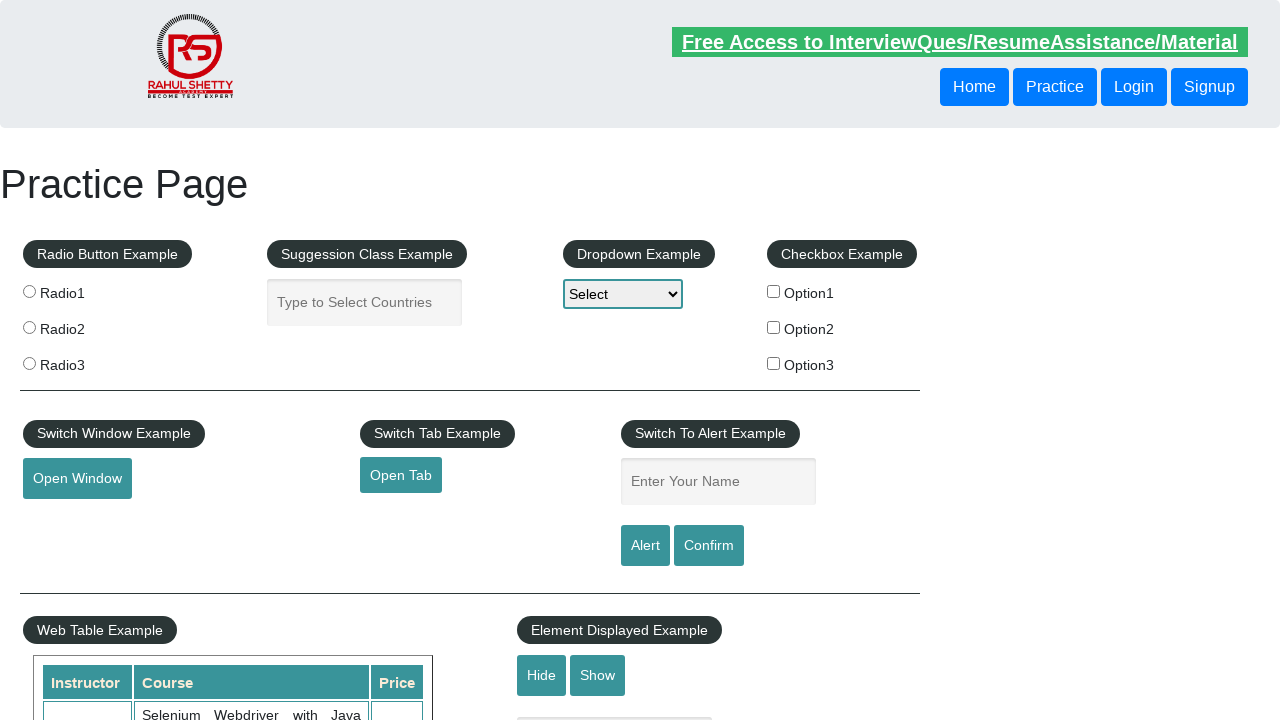

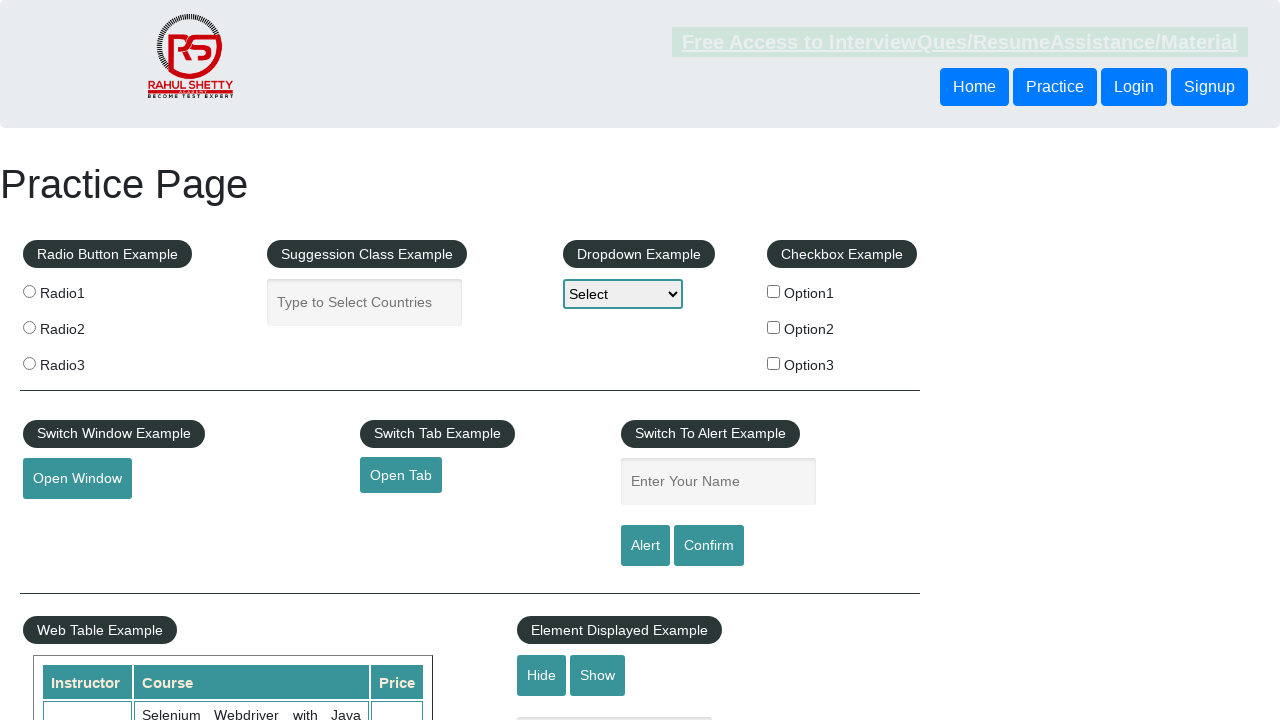